Tests number input field functionality by entering a value, clearing it, and entering a new value

Starting URL: http://the-internet.herokuapp.com/inputs

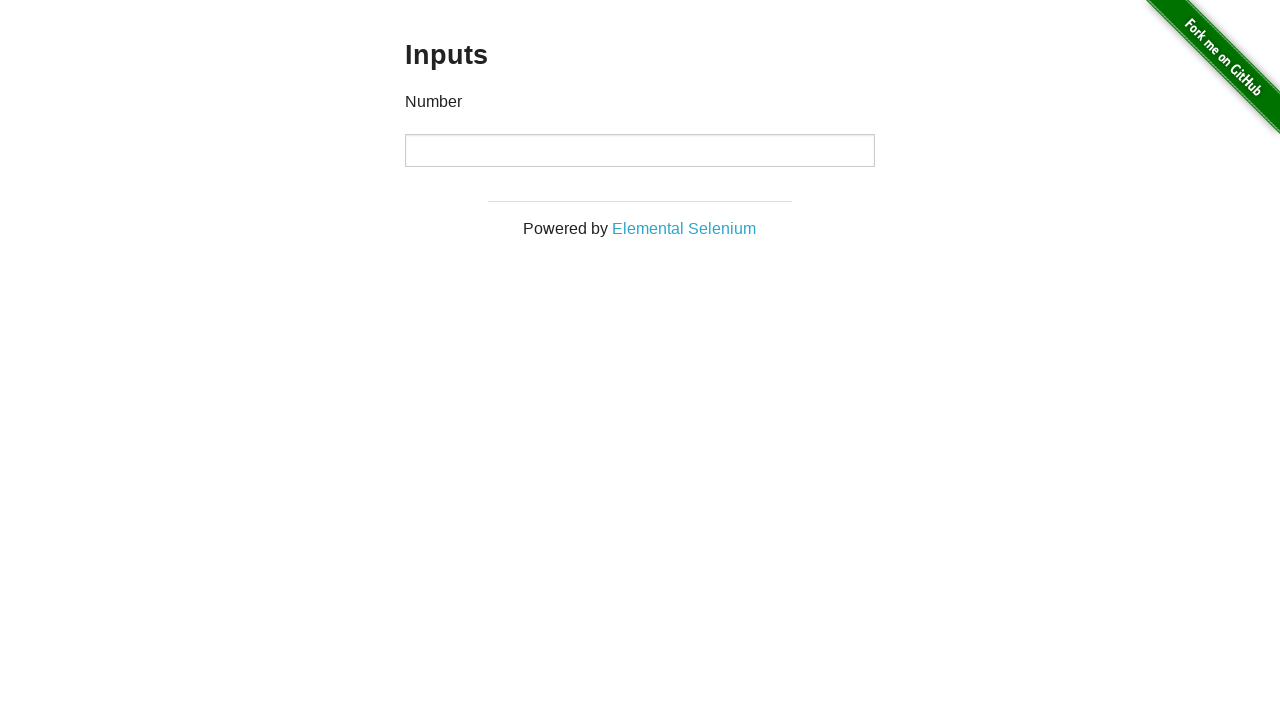

Entered initial value '1000' in number input field on [type="number"]
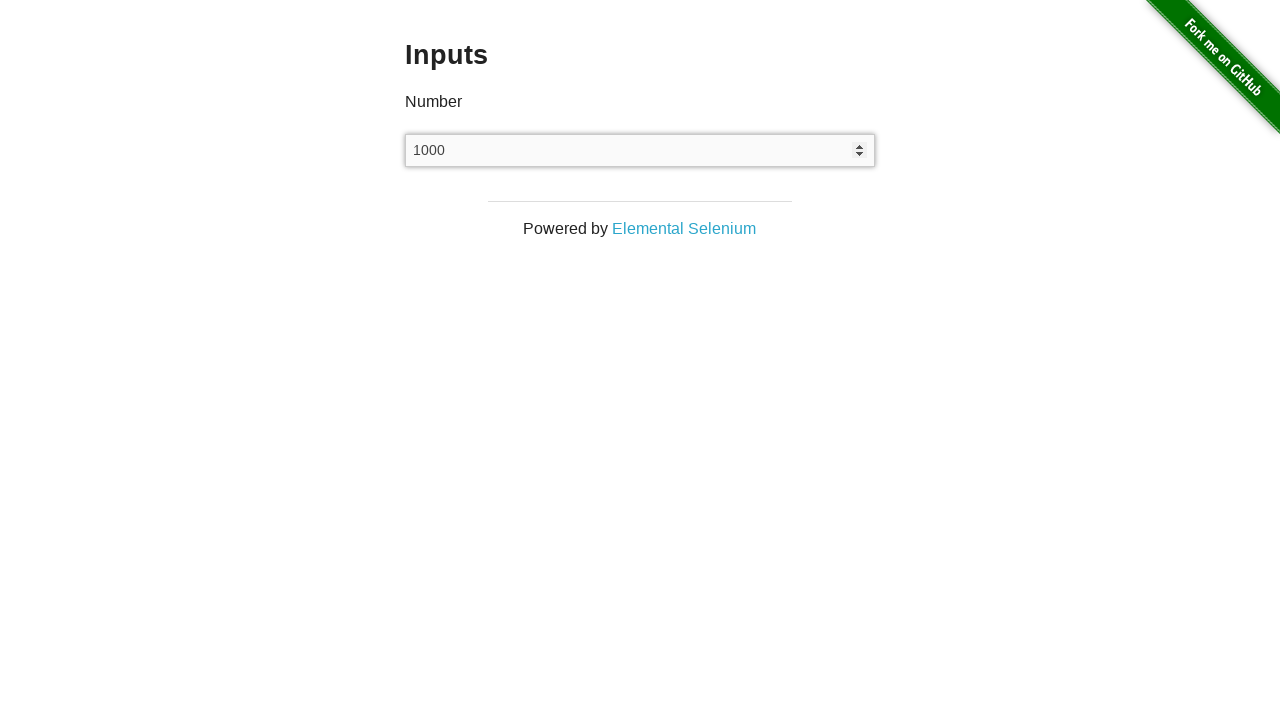

Cleared the number input field on [type="number"]
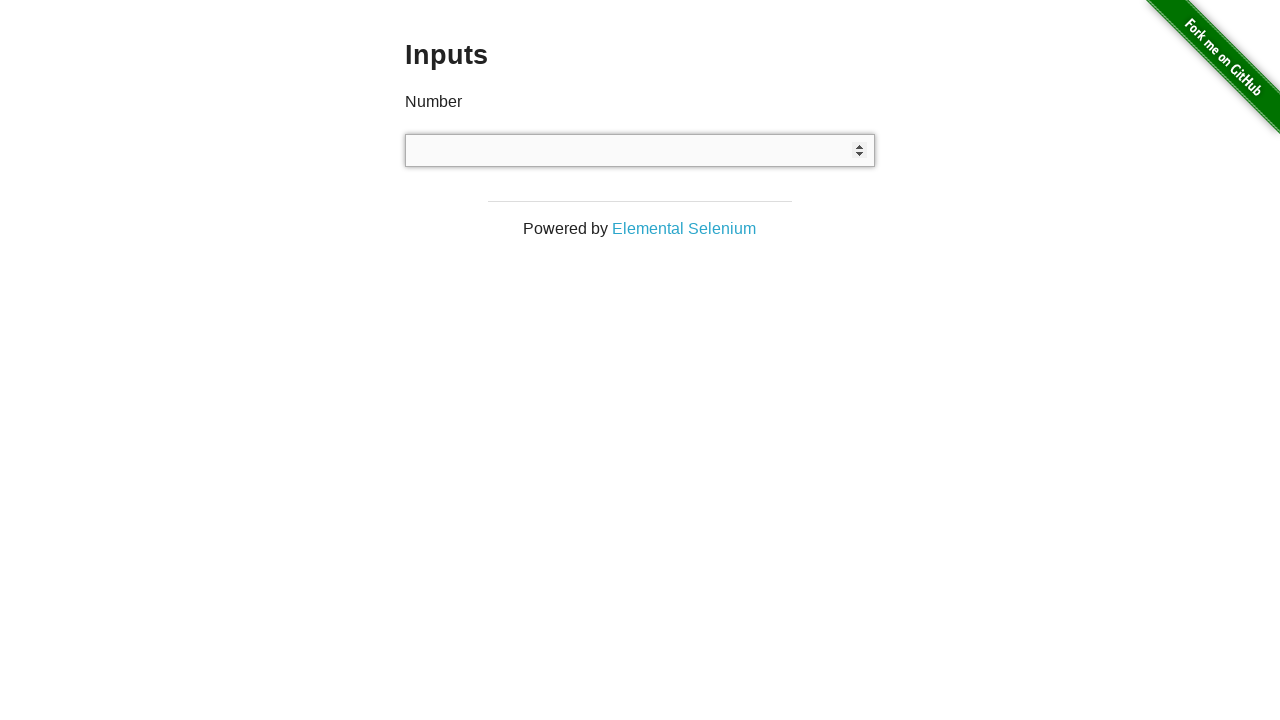

Entered new value '999' in number input field on [type="number"]
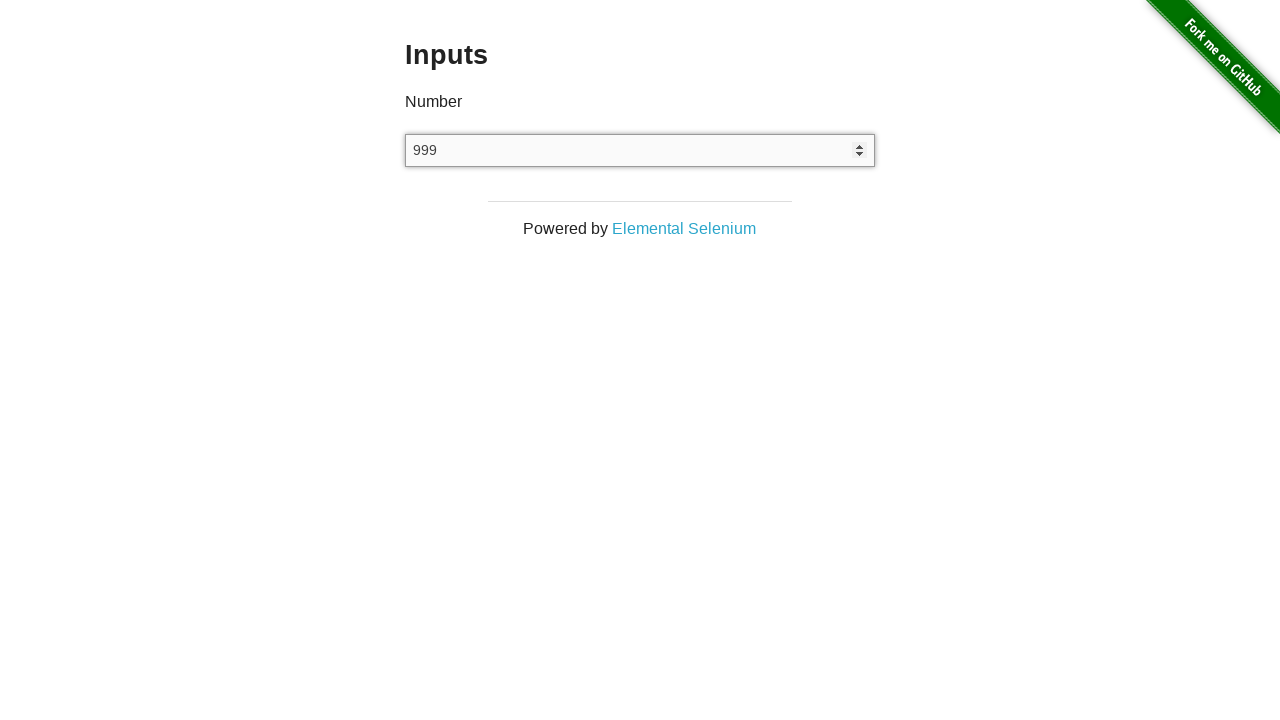

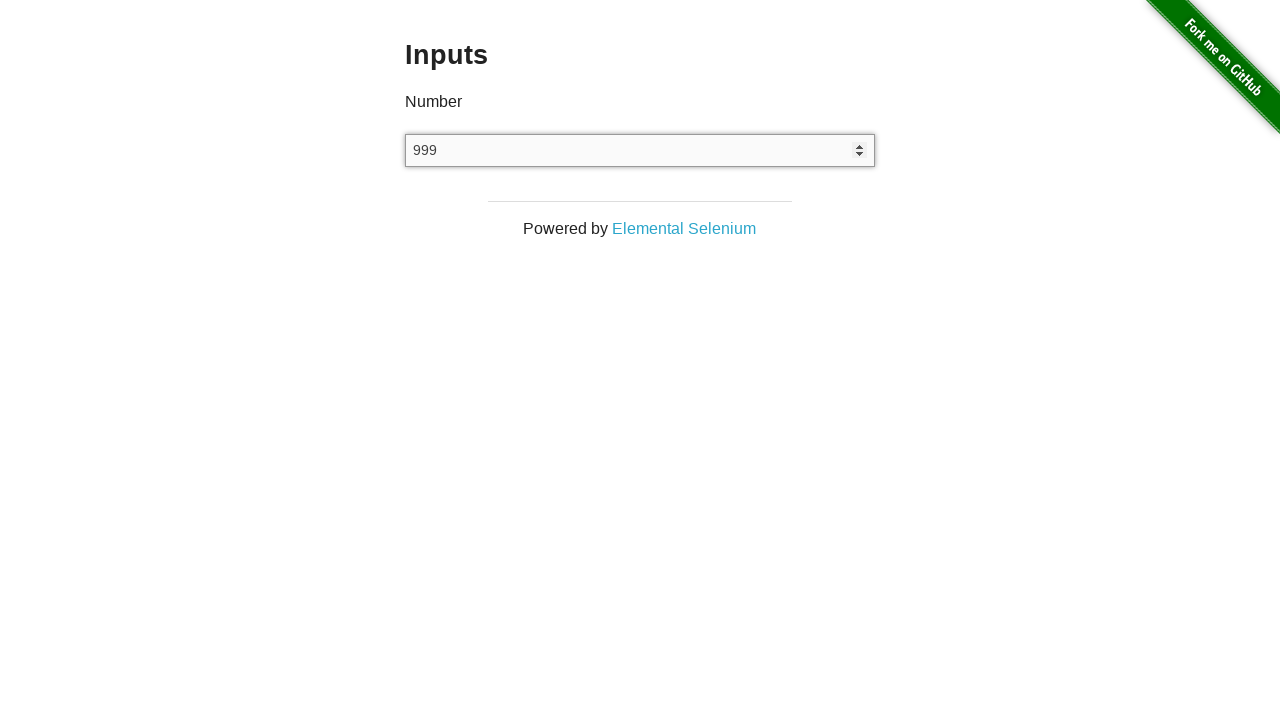